Tests radio button selection functionality by navigating to a registration form and selecting the "Male" gender option.

Starting URL: http://demo.automationtesting.in/Register.html

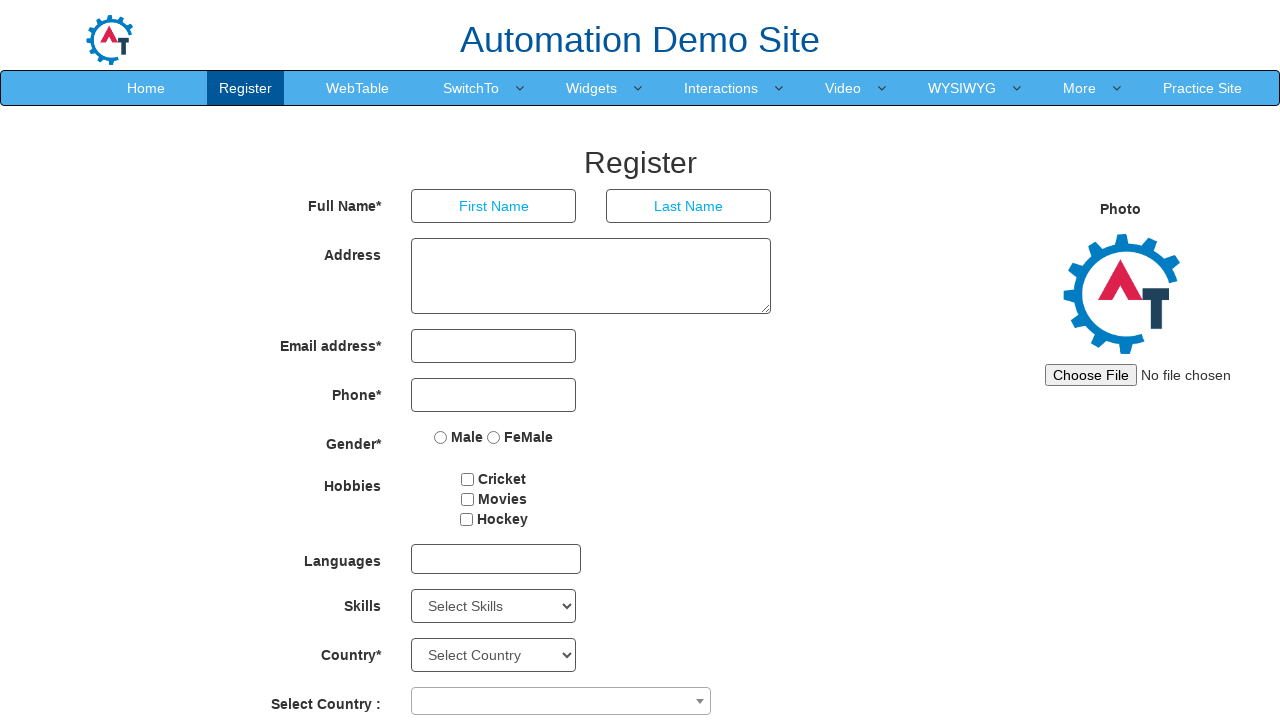

Navigated to registration form at http://demo.automationtesting.in/Register.html
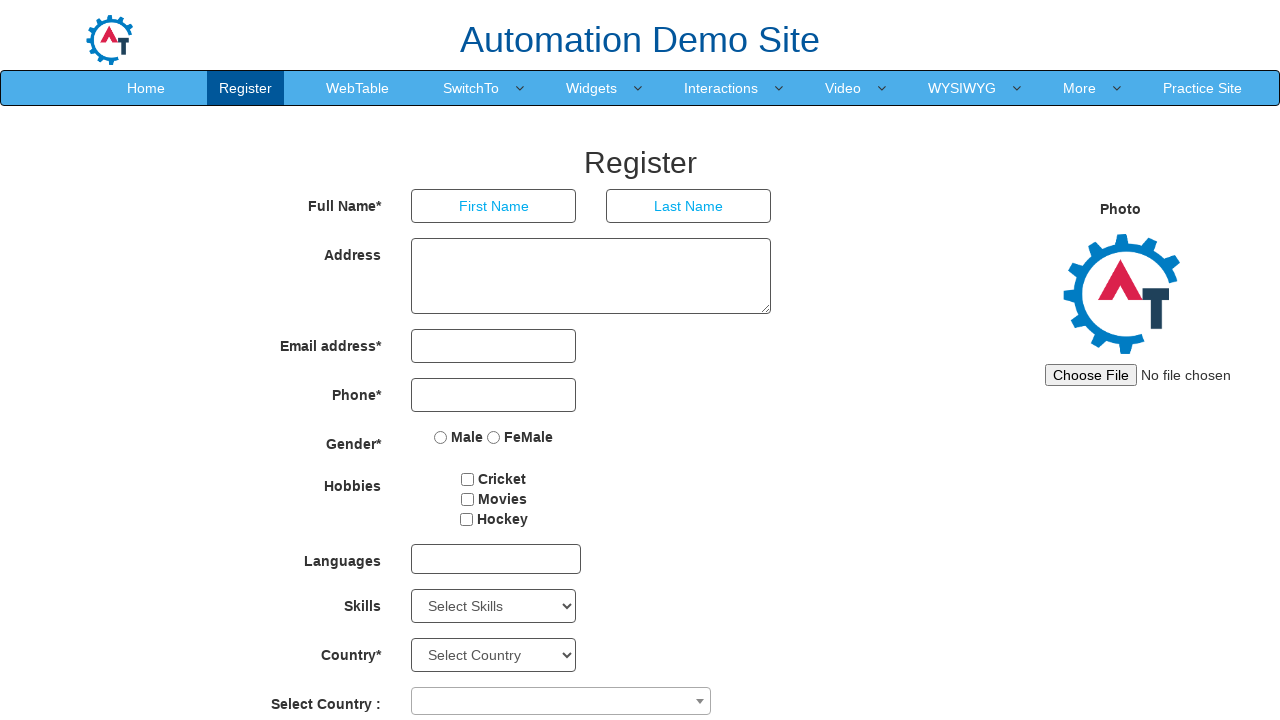

Selected 'Male' gender option by clicking radio button at (441, 437) on input[value='Male']
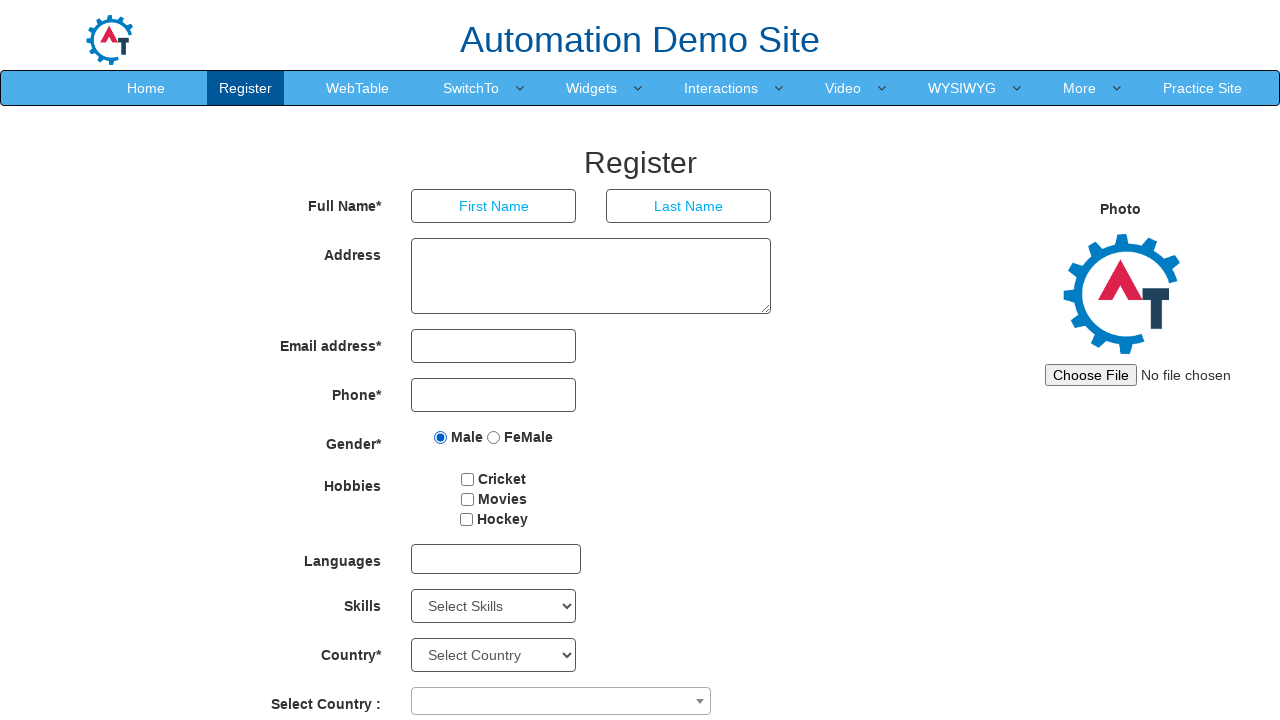

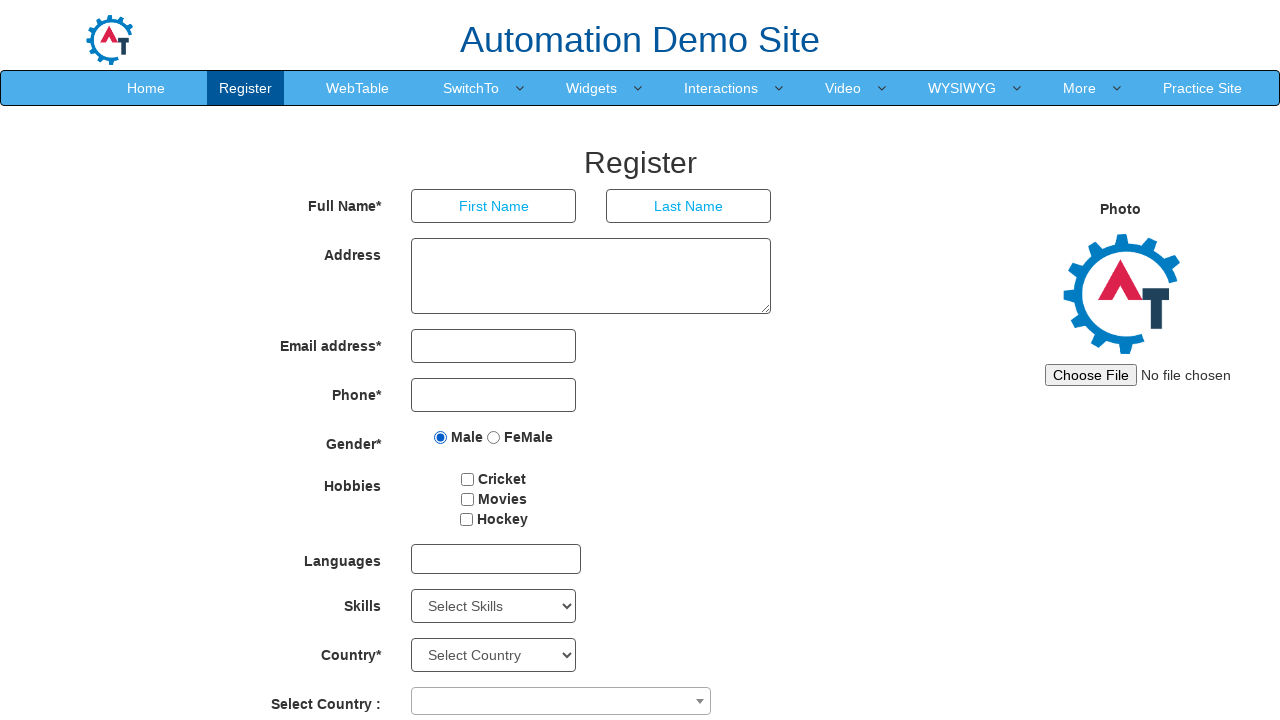